Tests page scrolling functionality by scrolling down and then back up using keyboard simulation

Starting URL: https://echoecho.com/htmlforms11.htm

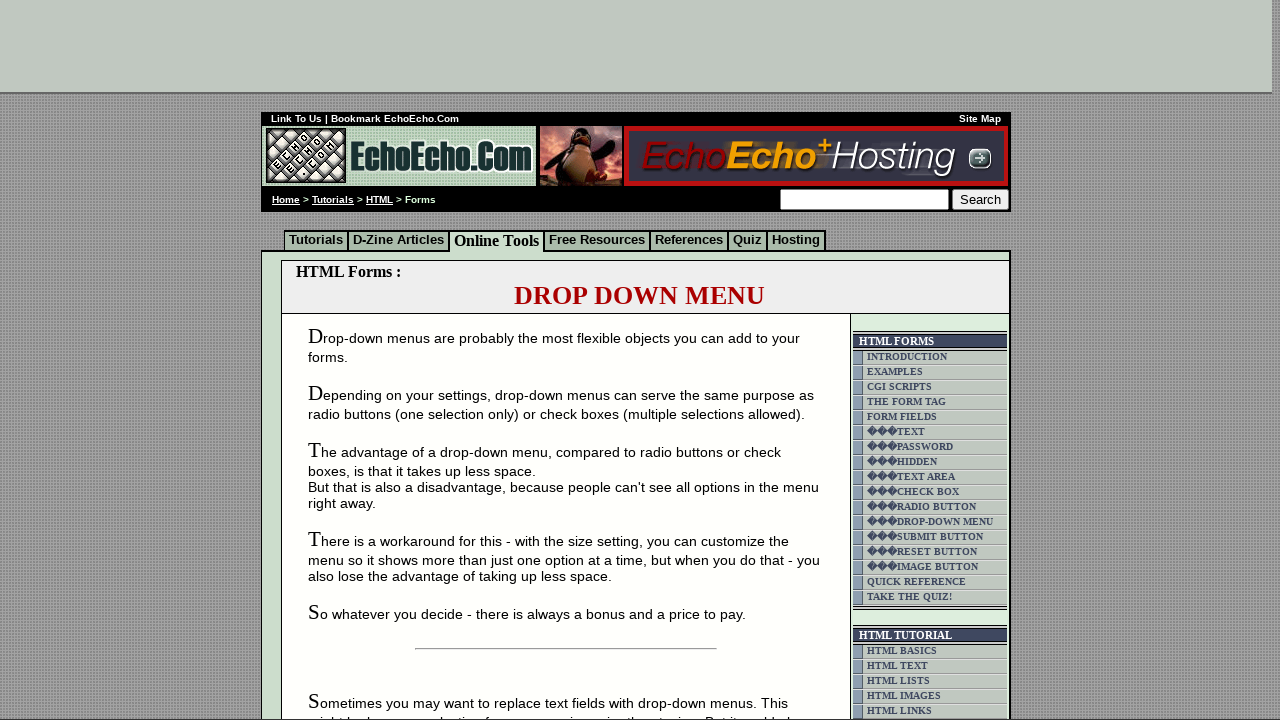

Pressed PageDown key to scroll down the page
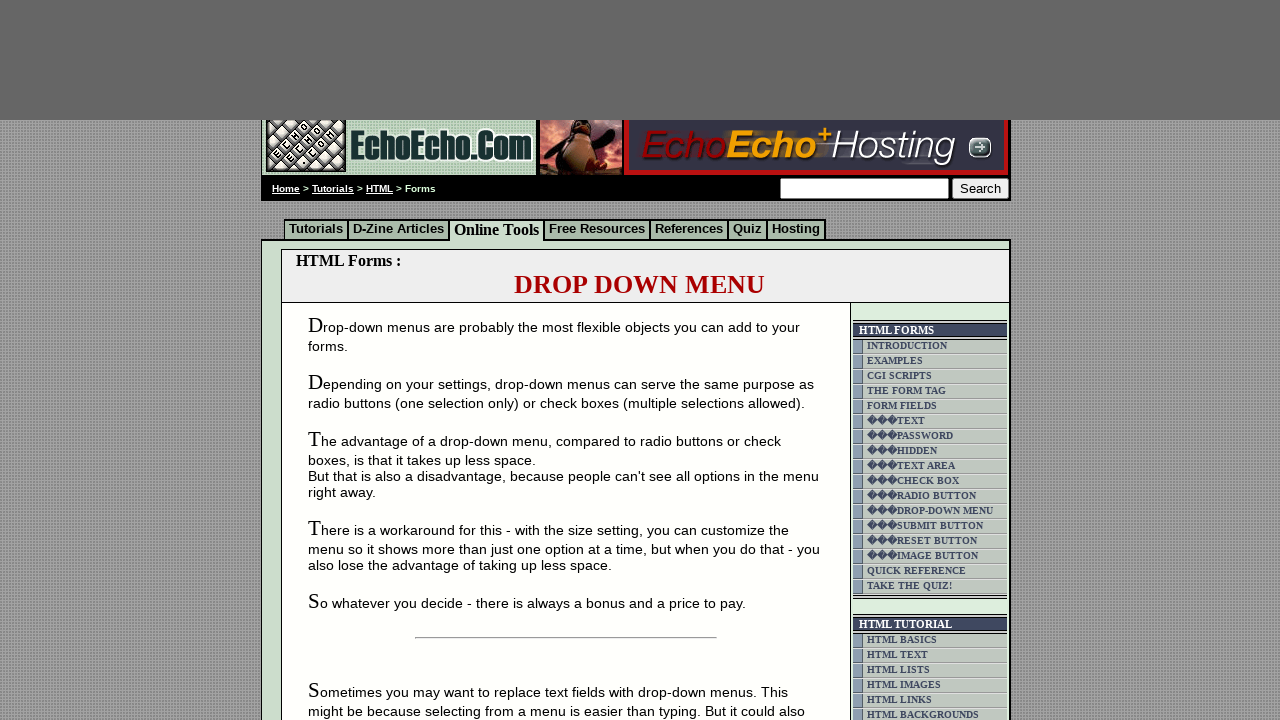

Waited 2 seconds to observe scroll effect
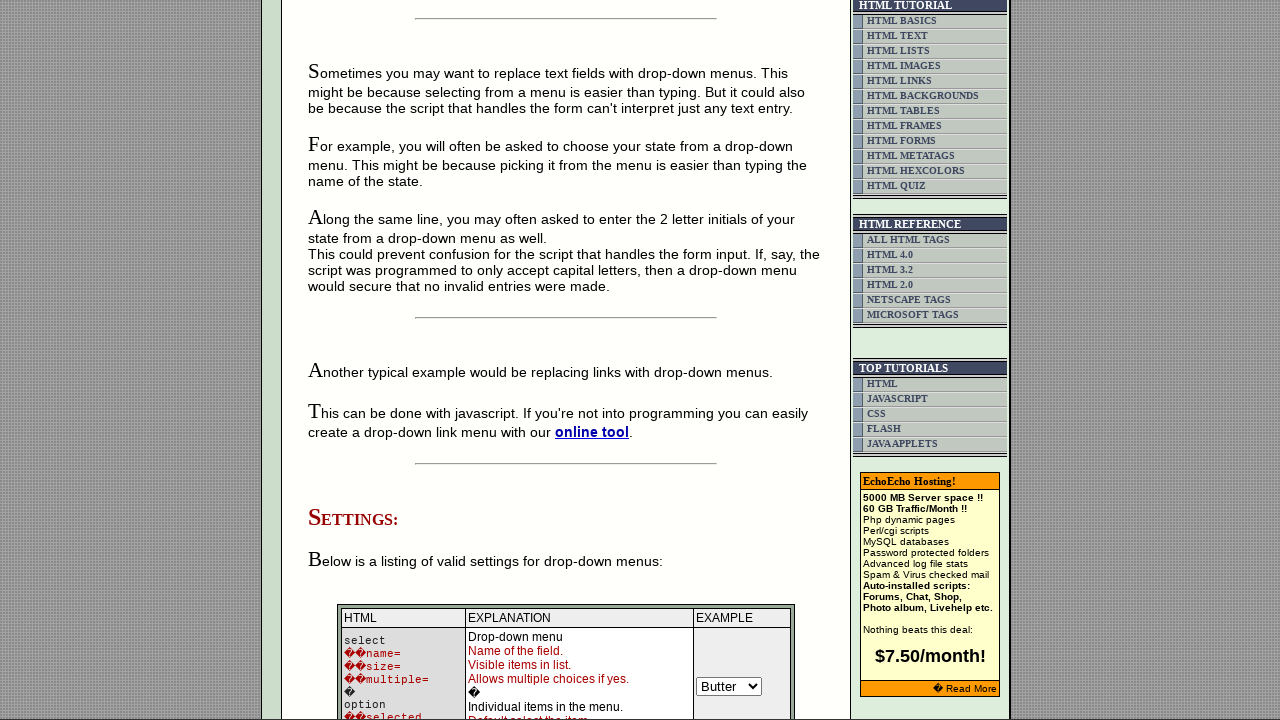

Pressed PageUp key to scroll back up the page
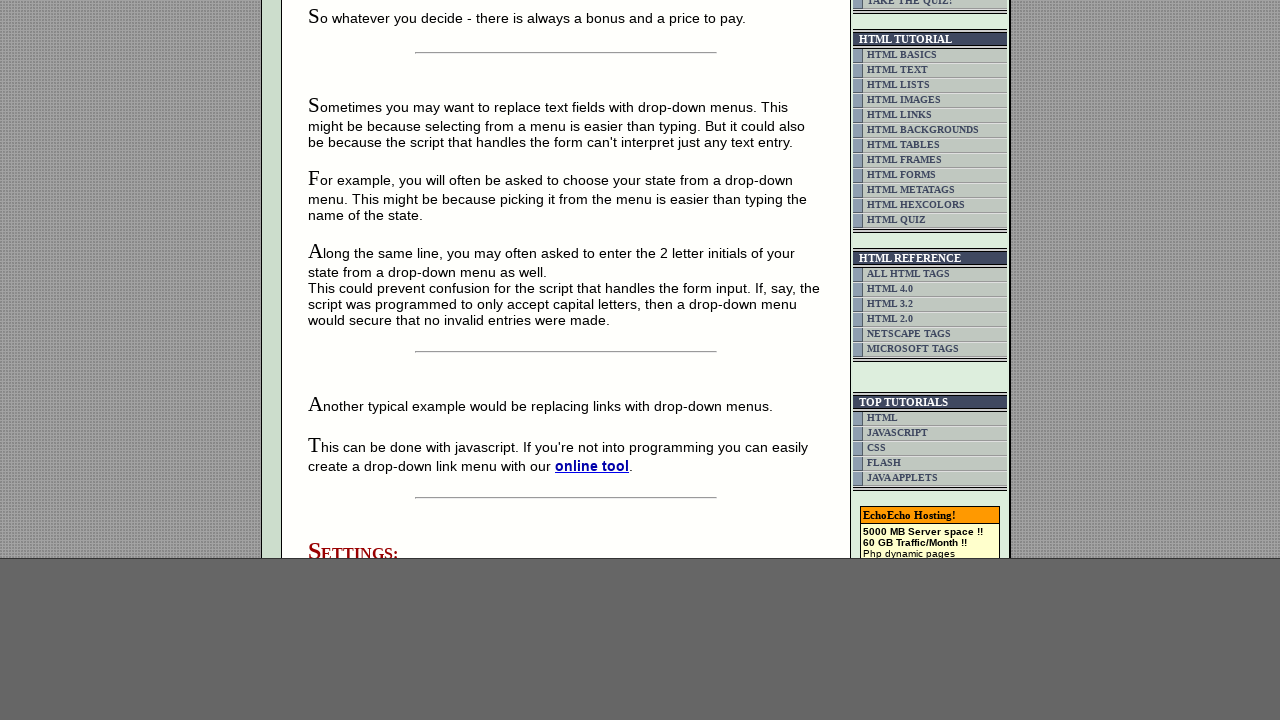

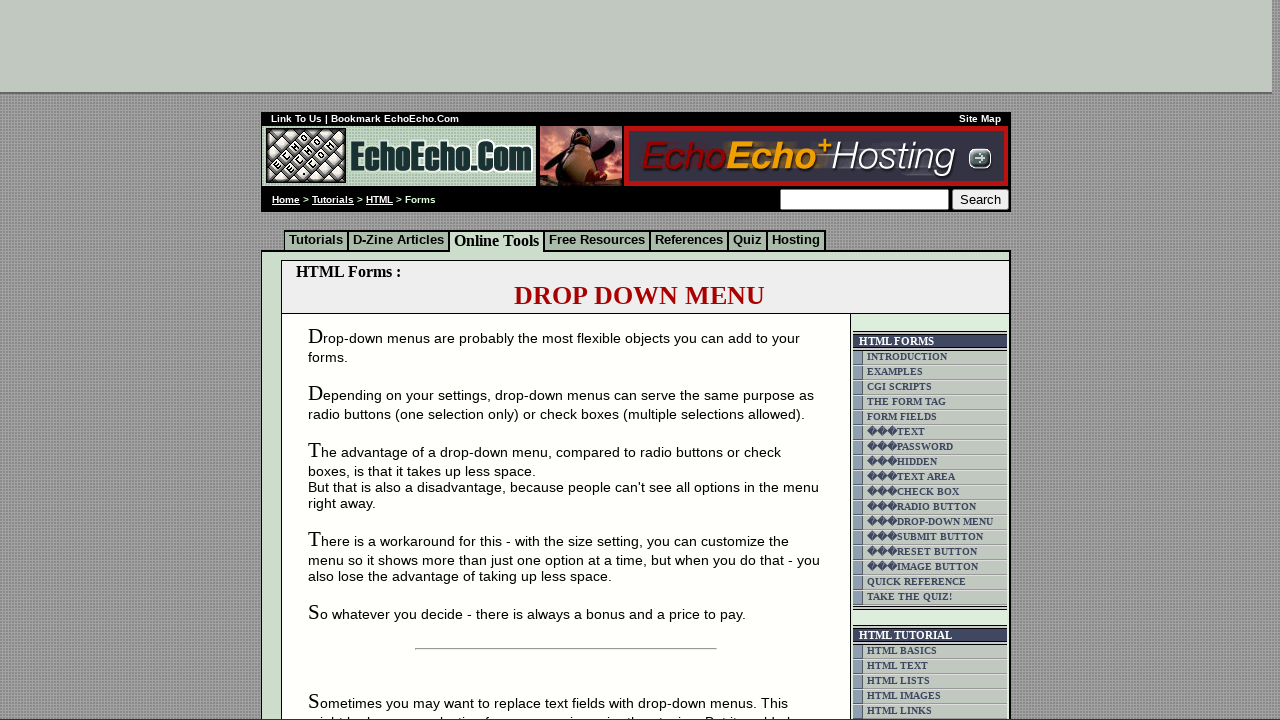